Tests drag and drop functionality by dragging element from column A to column B and verifying the elements swap positions

Starting URL: https://the-internet.herokuapp.com/drag_and_drop

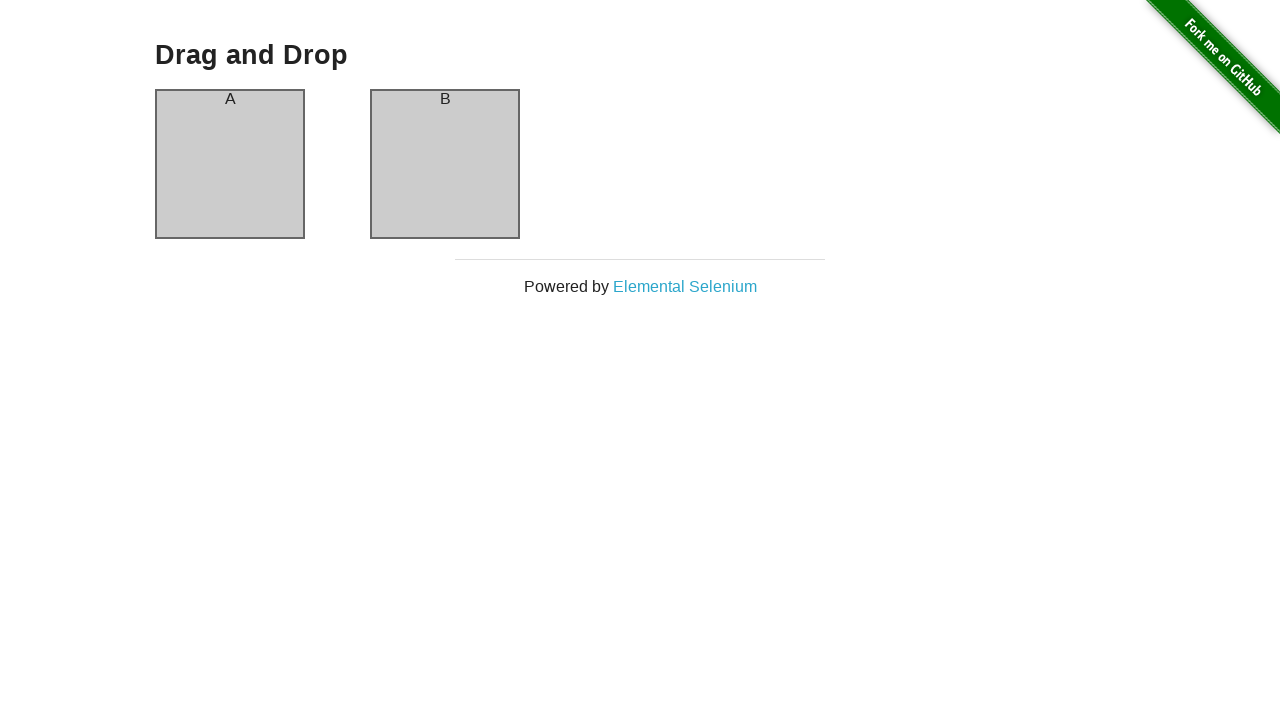

Waited for column A element to be visible
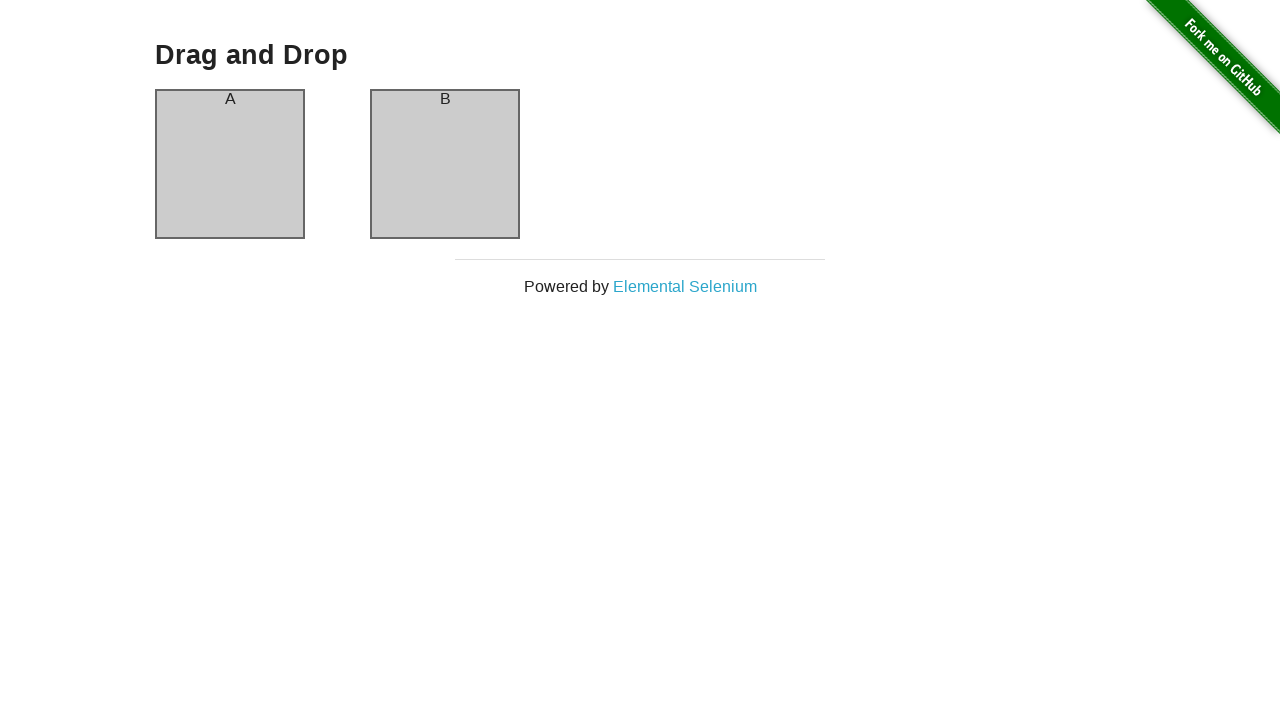

Waited for column B element to be visible
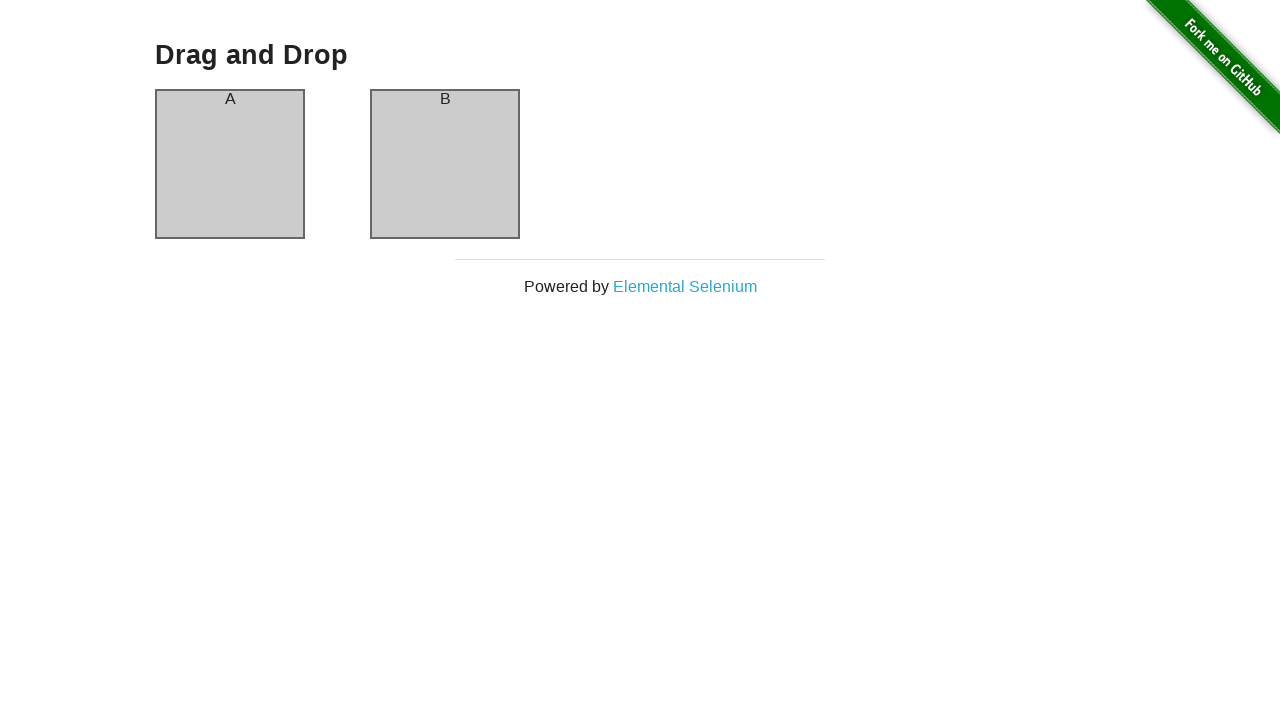

Dragged element from column A to column B at (445, 164)
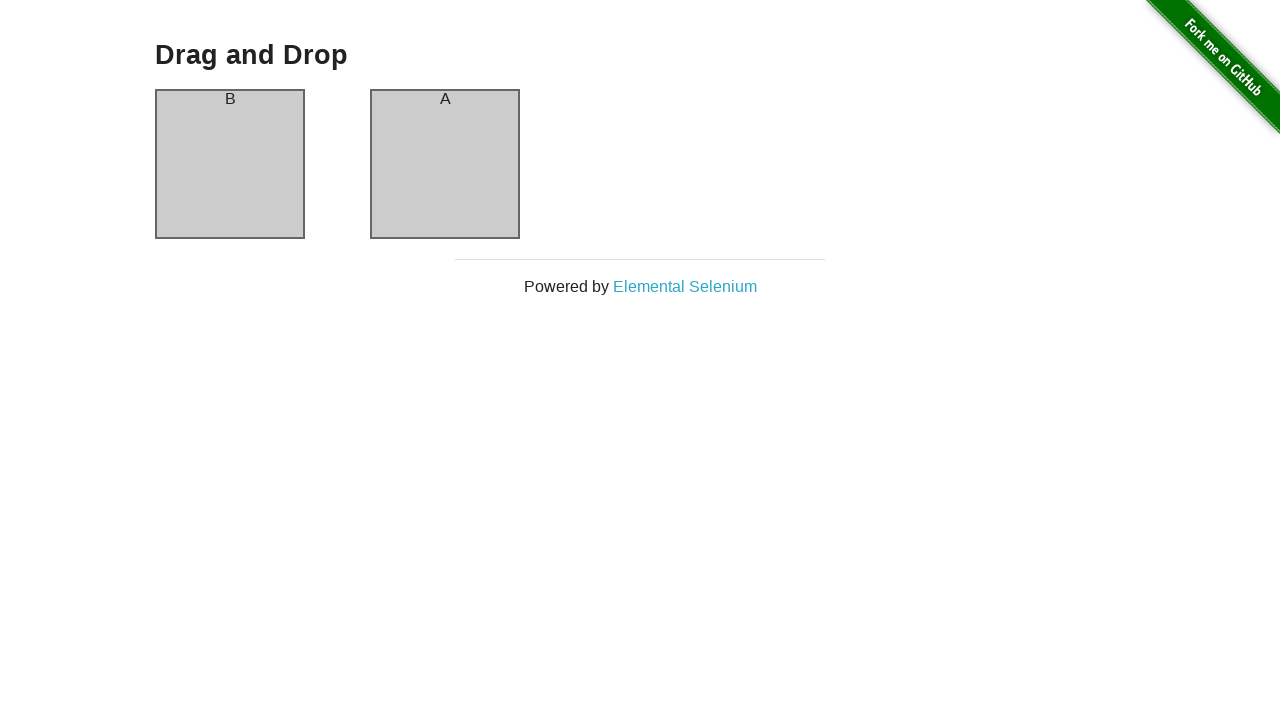

Waited 1 second for drag and drop animation to complete
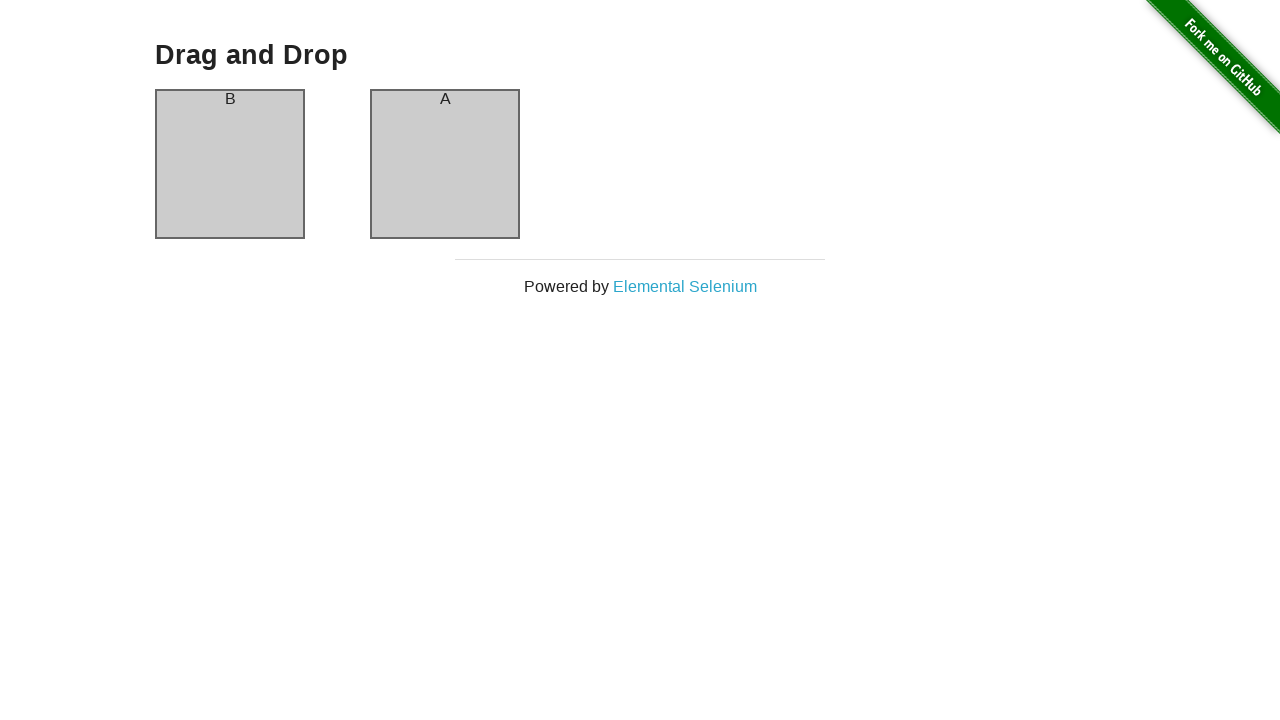

Retrieved column A header text: 'B'
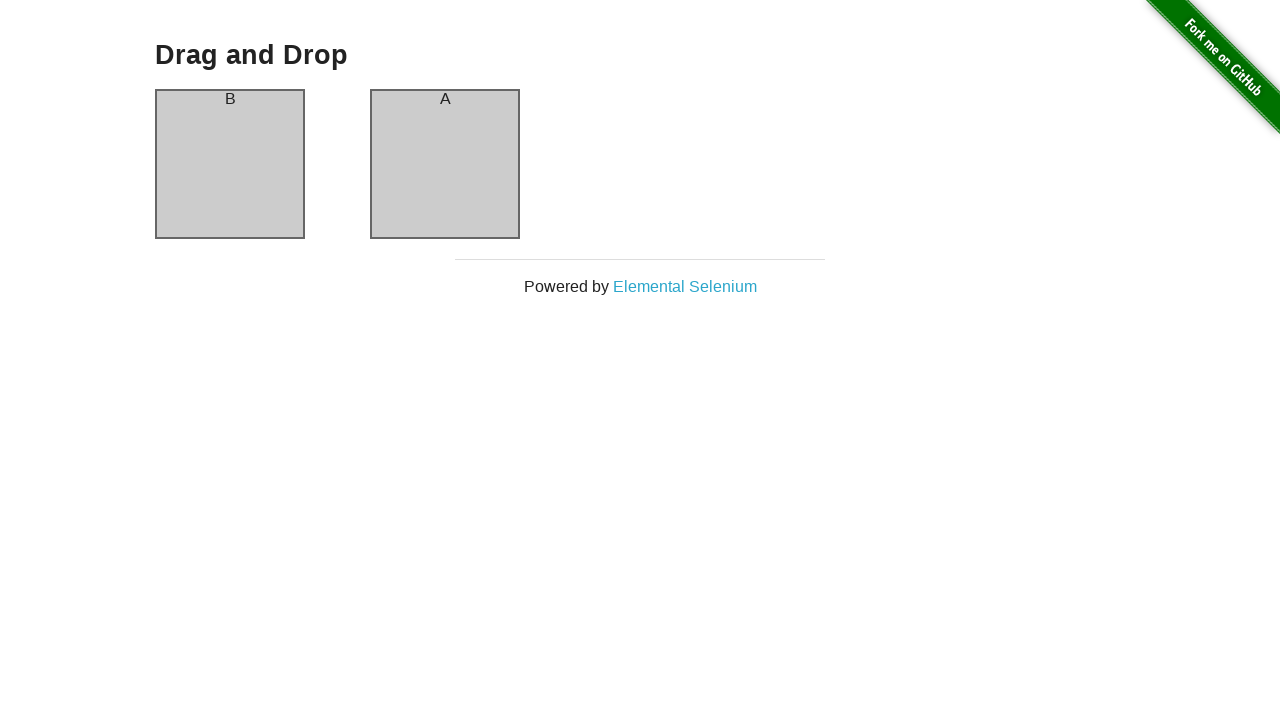

Verified column A header shows 'B' after drag and drop
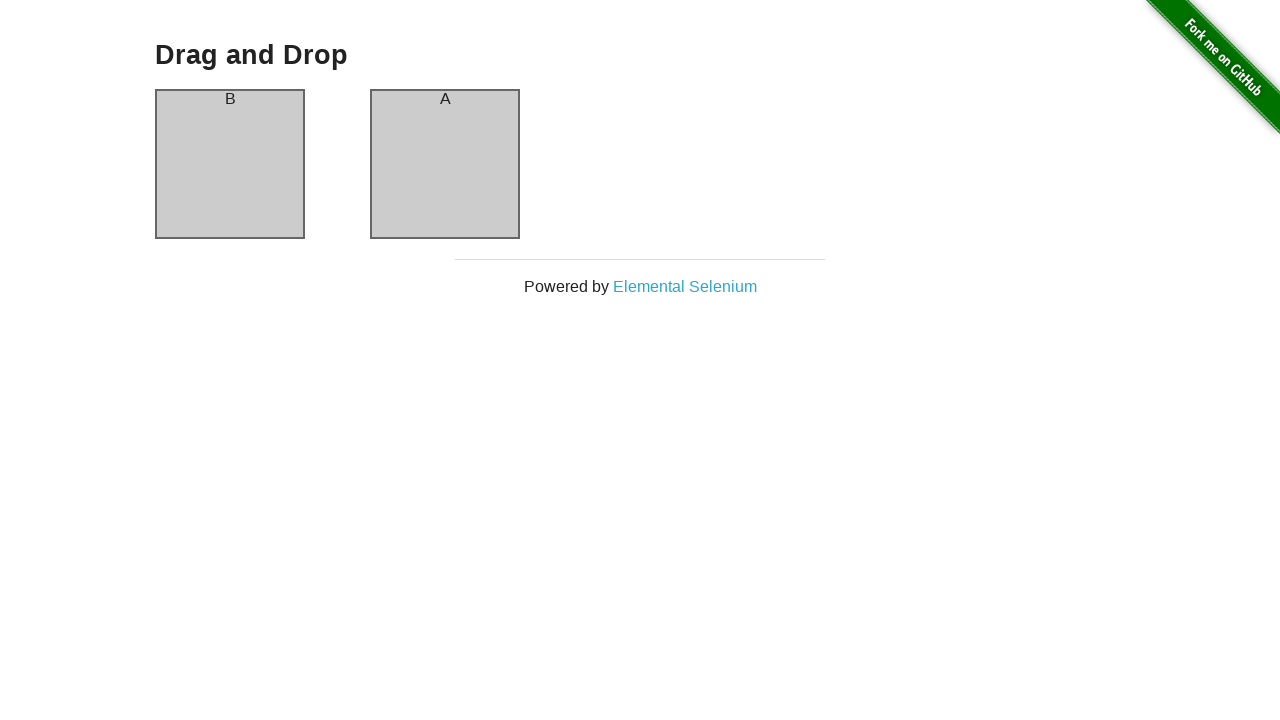

Retrieved column B header text: 'A'
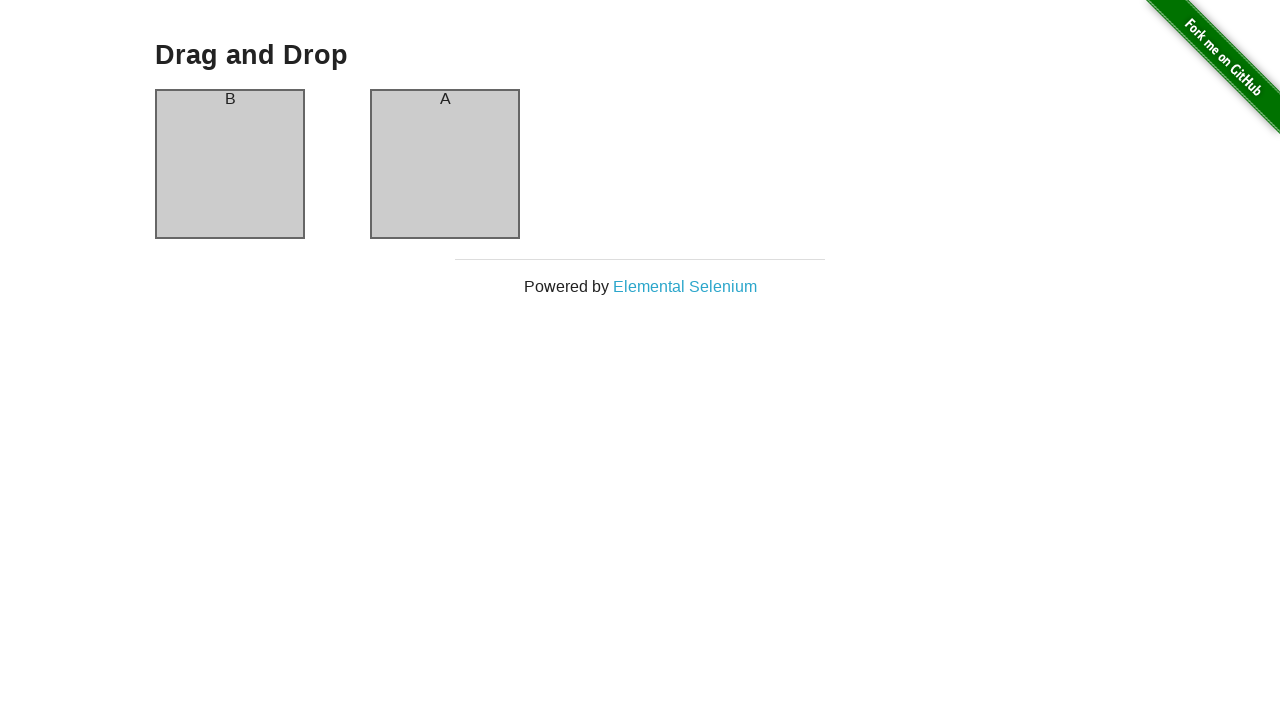

Verified column B header shows 'A' after drag and drop
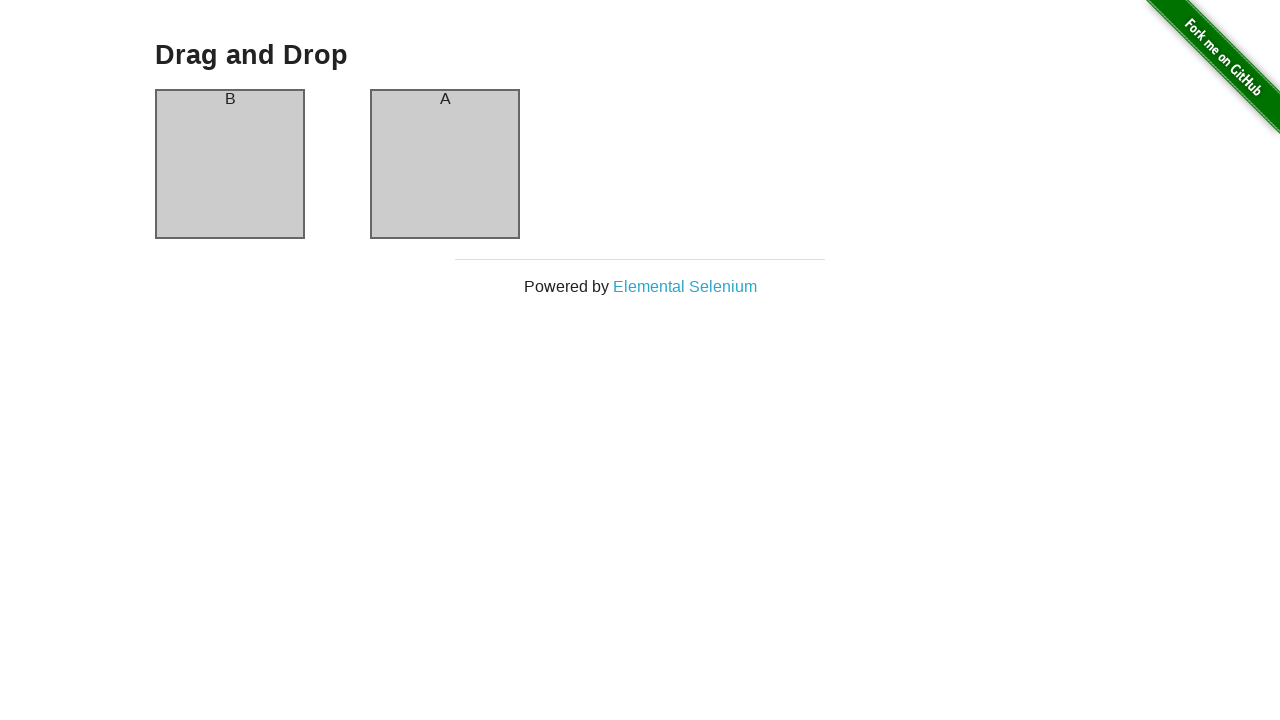

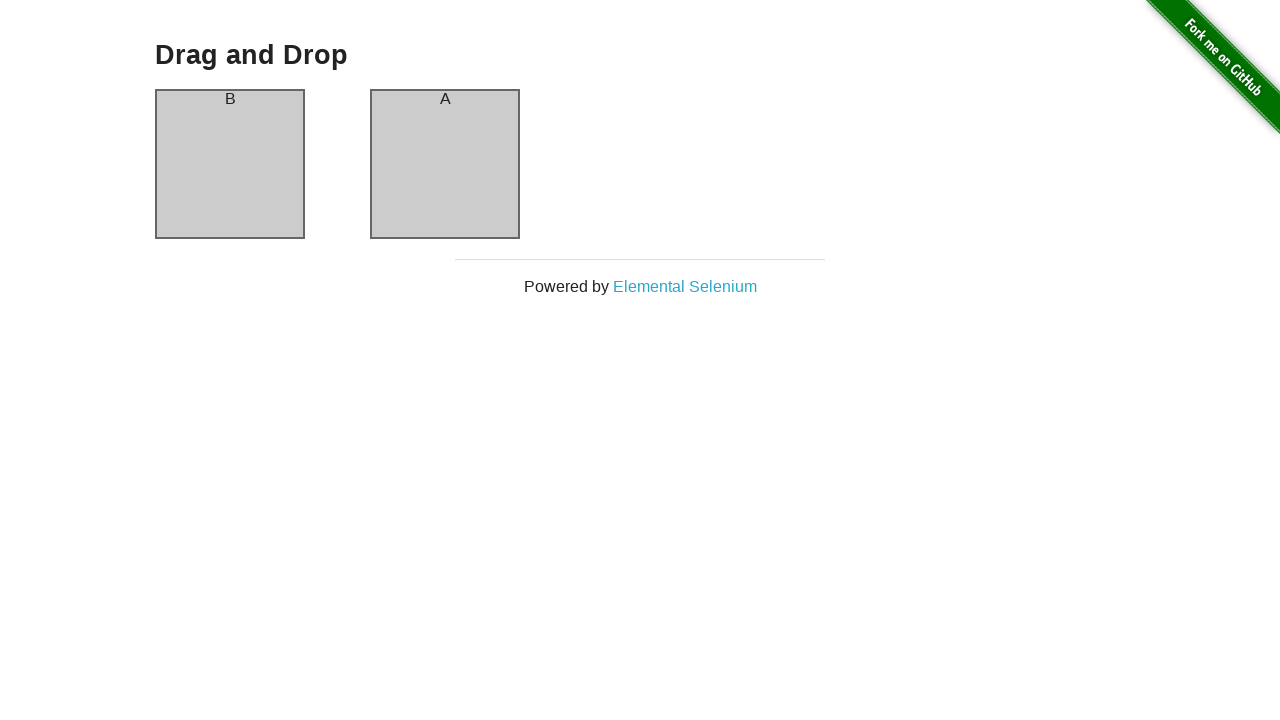